Tests select dropdown by selecting an option by visible text

Starting URL: https://codenboxautomationlab.com/practice/

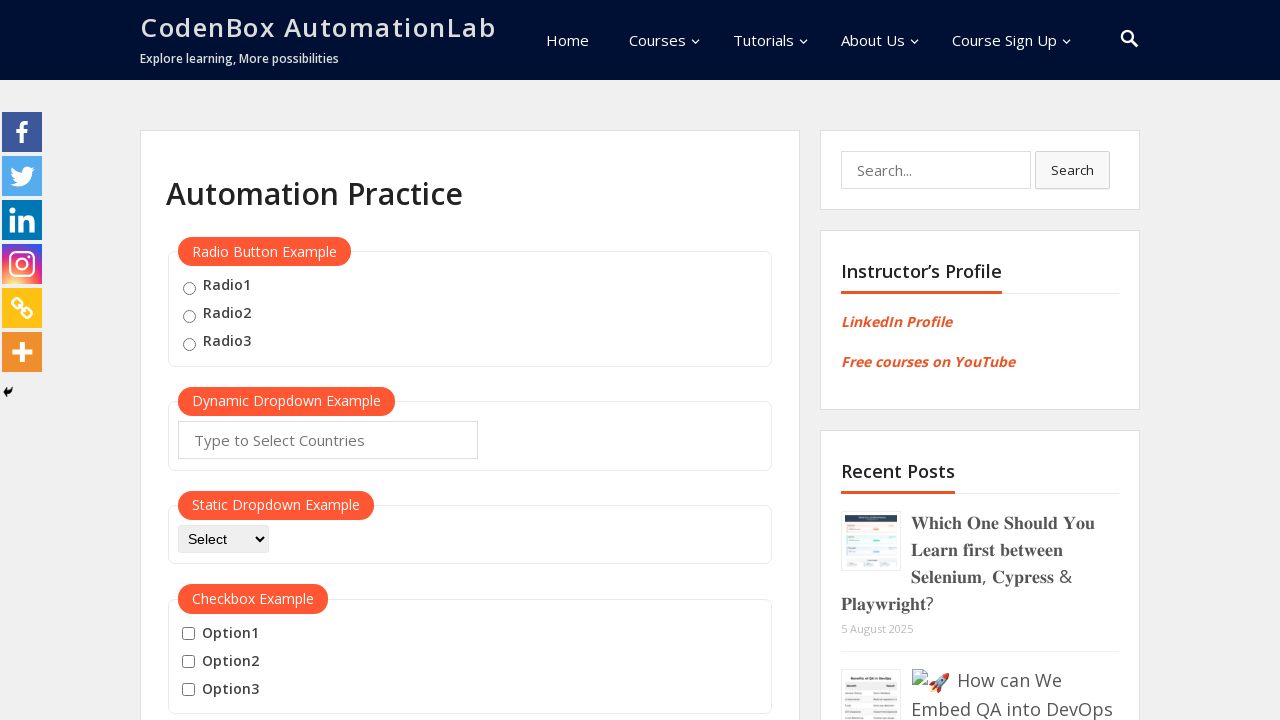

Selected 'API' option from the dropdown by visible text on #dropdown-class-example
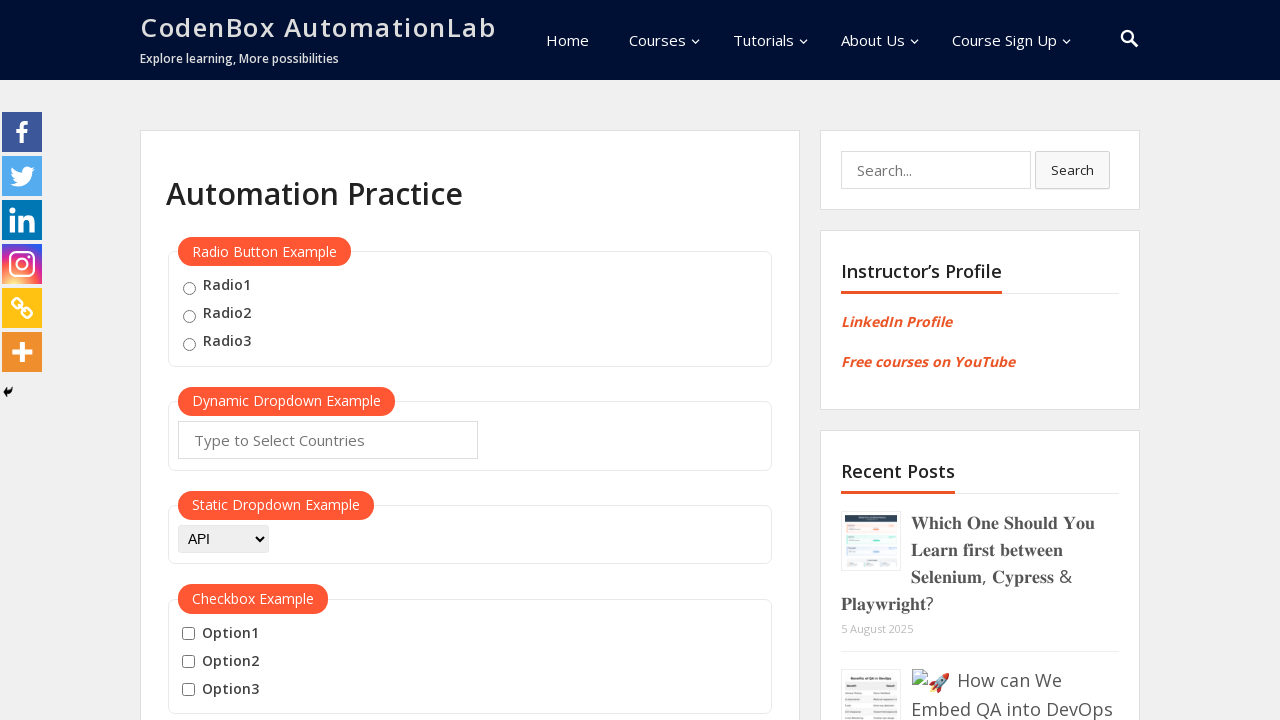

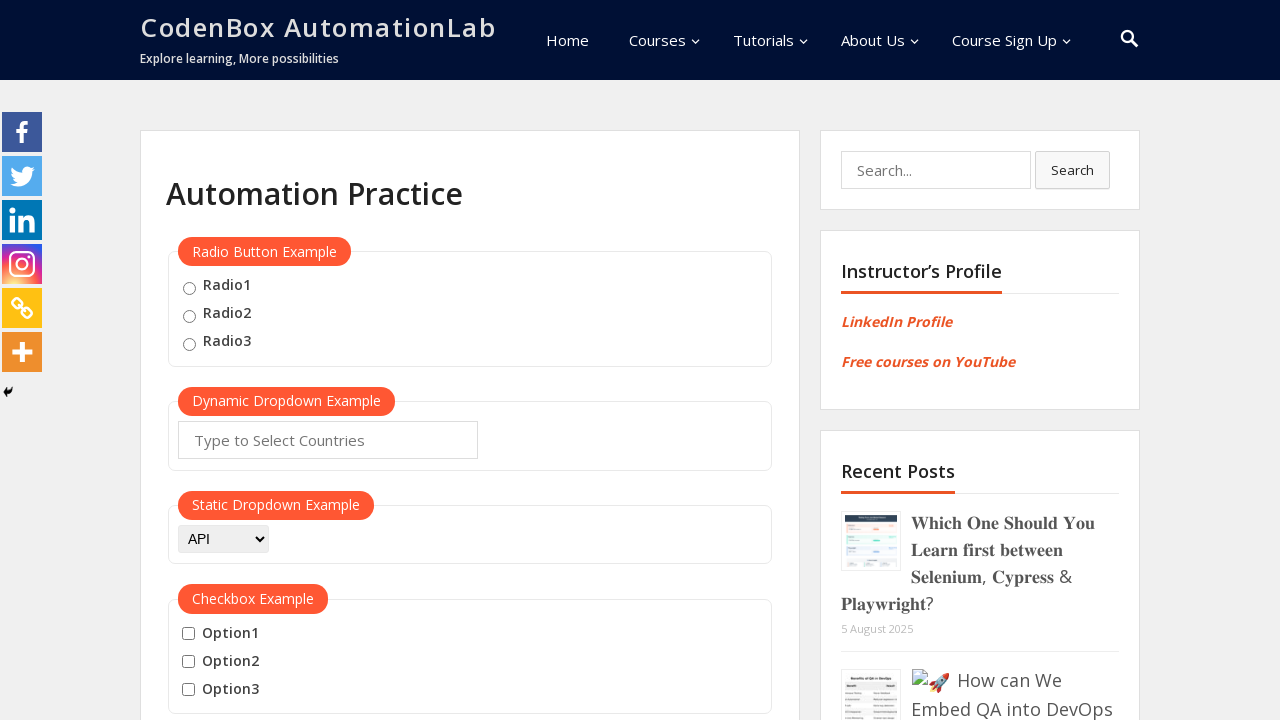